Solves a math problem by extracting a value from the page, calculating the result using logarithm, filling the answer, selecting robot checkboxes, and submitting the form

Starting URL: https://suninjuly.github.io/math.html

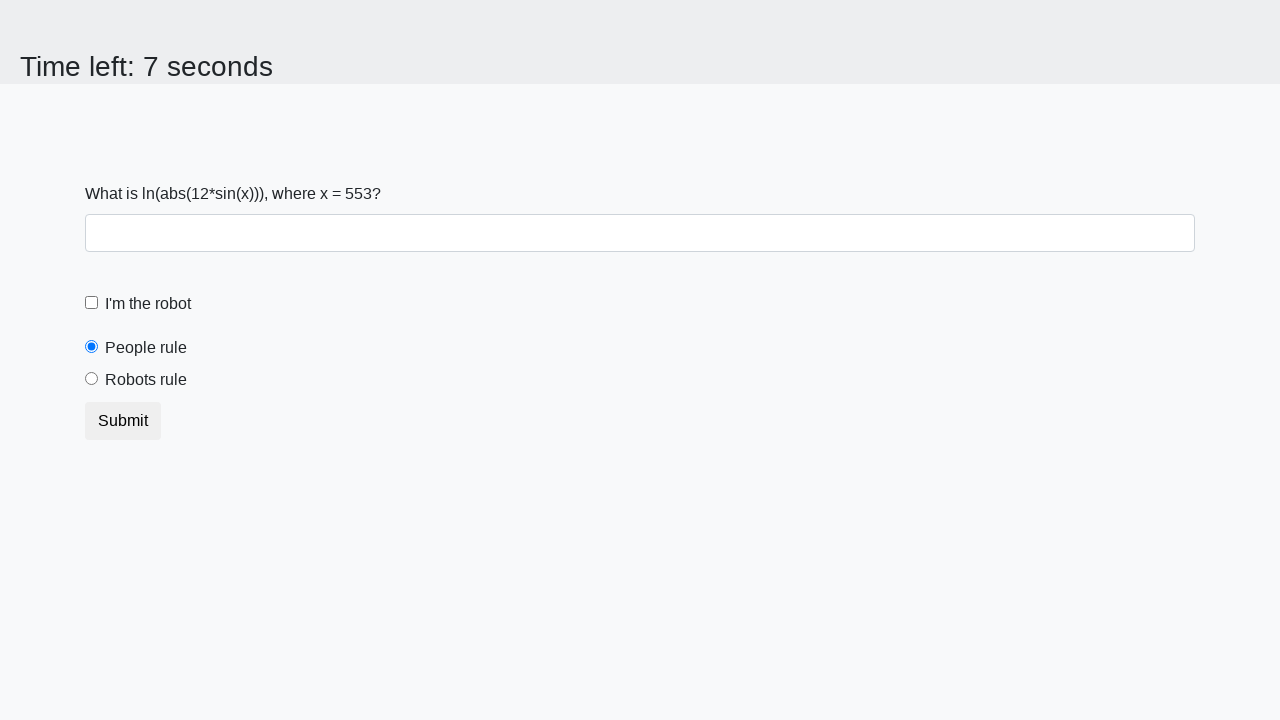

Located the input value element
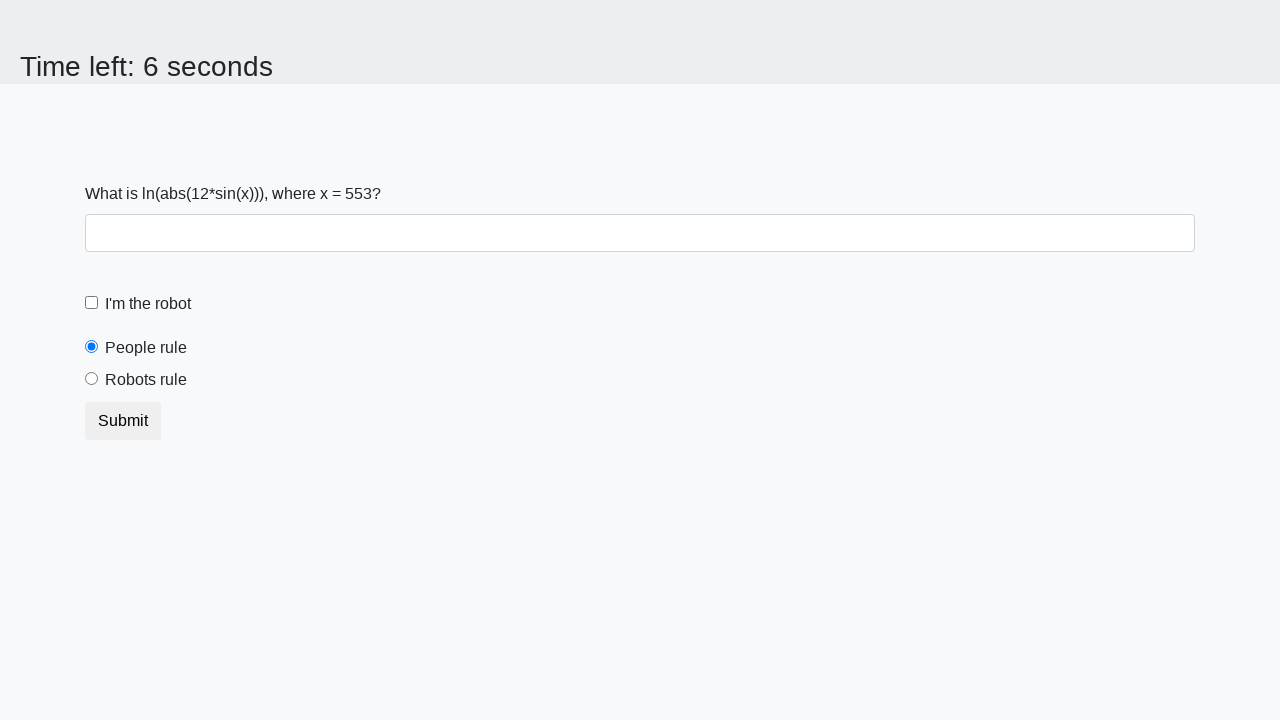

Extracted input value: 553
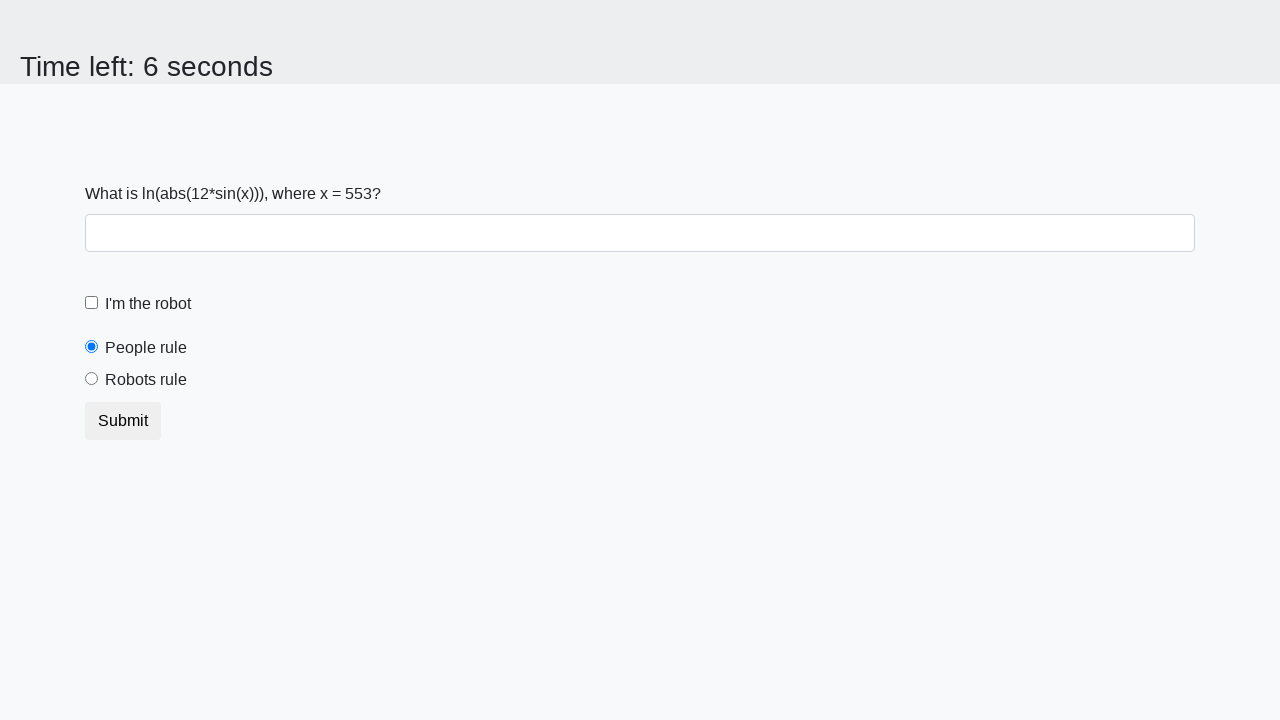

Calculated result using logarithm formula: -0.04572599472795404
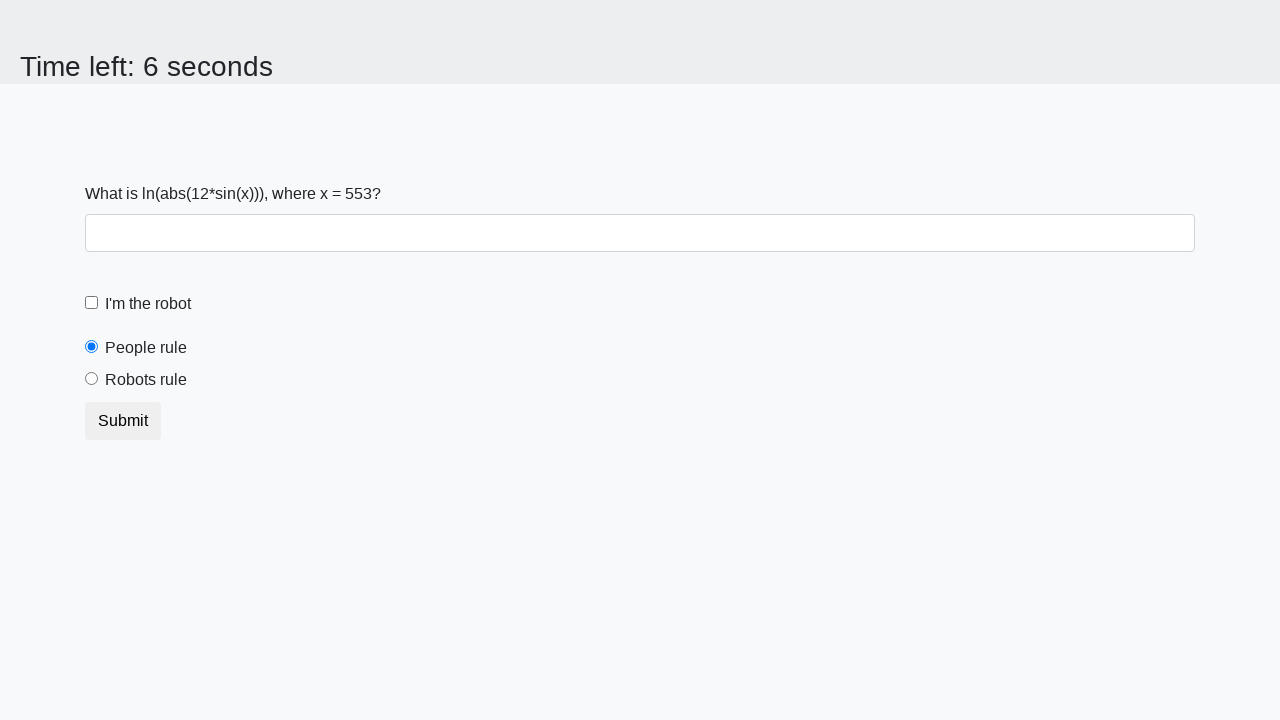

Filled answer field with calculated value: -0.04572599472795404 on input#answer
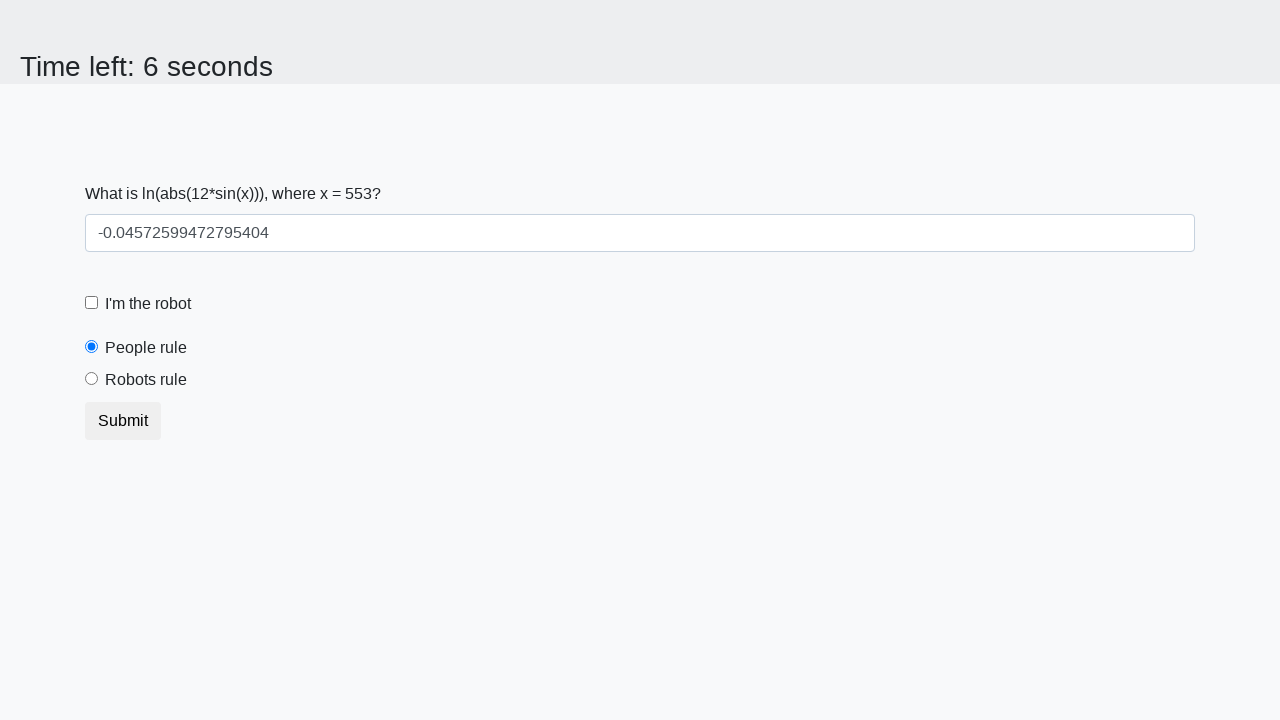

Checked the robot checkbox at (92, 303) on input#robotCheckbox
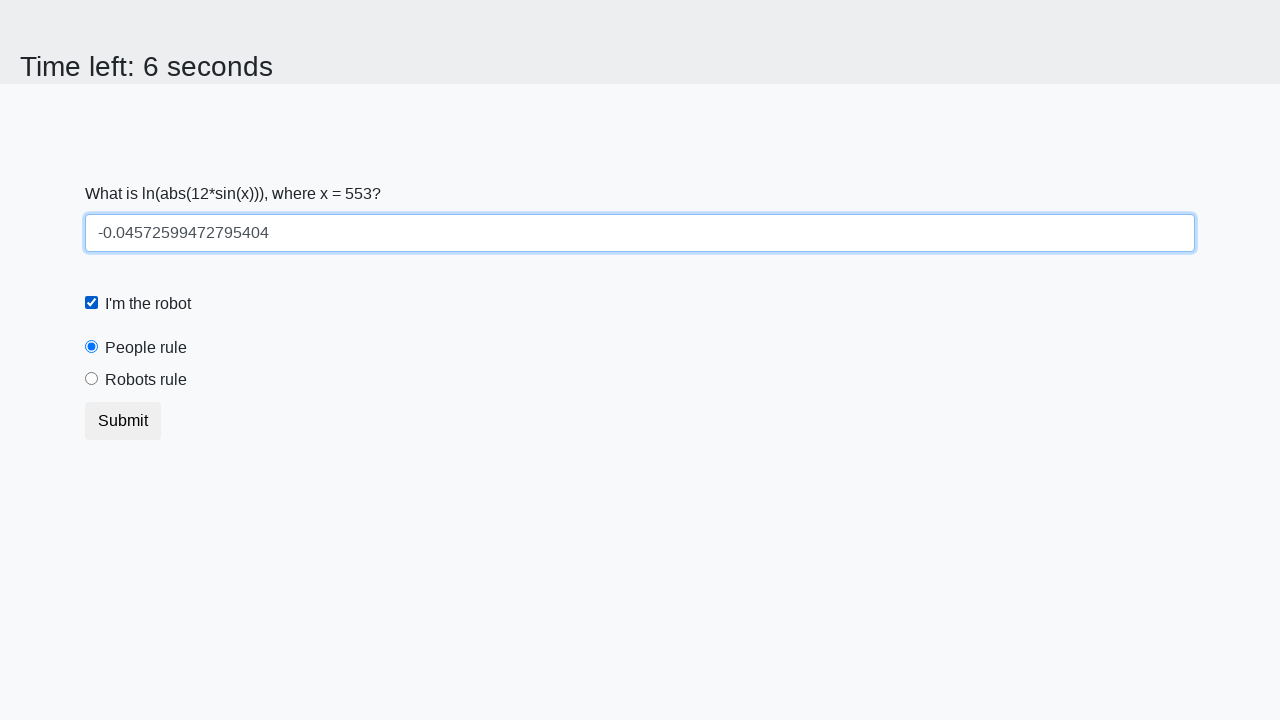

Selected the robots rule radio button at (92, 379) on input#robotsRule
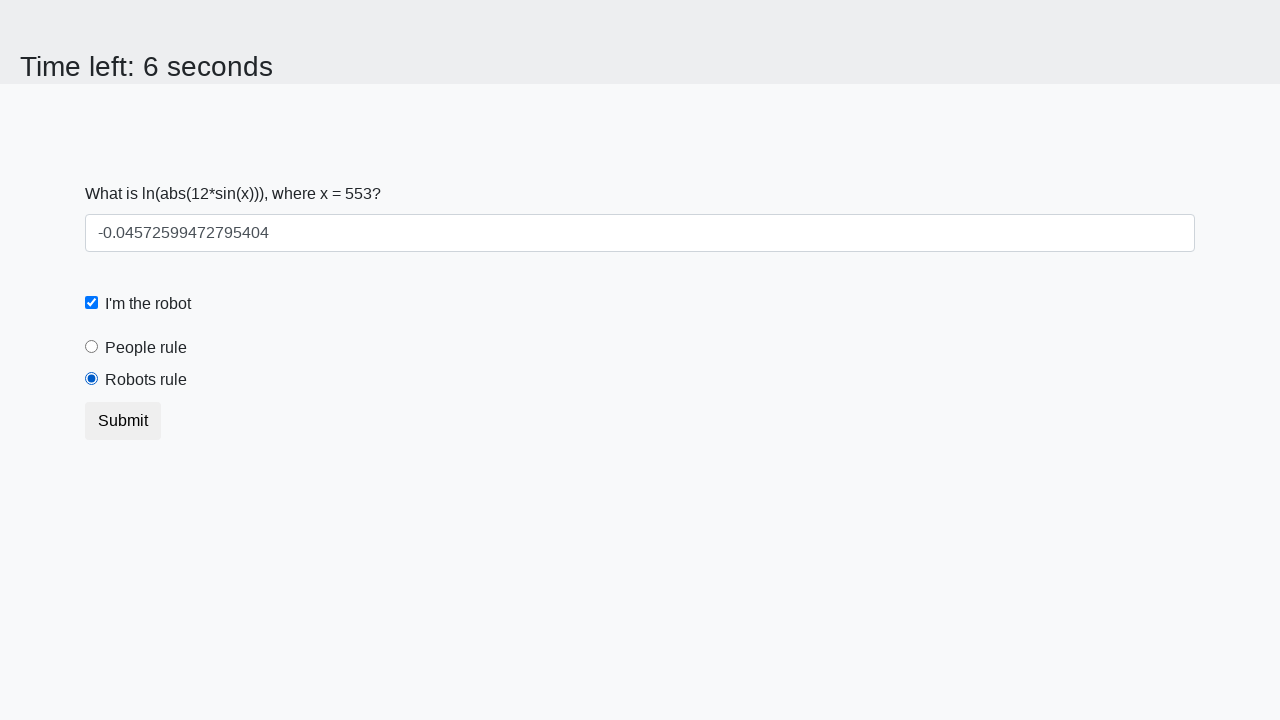

Submitted the form at (123, 421) on button[type='submit']
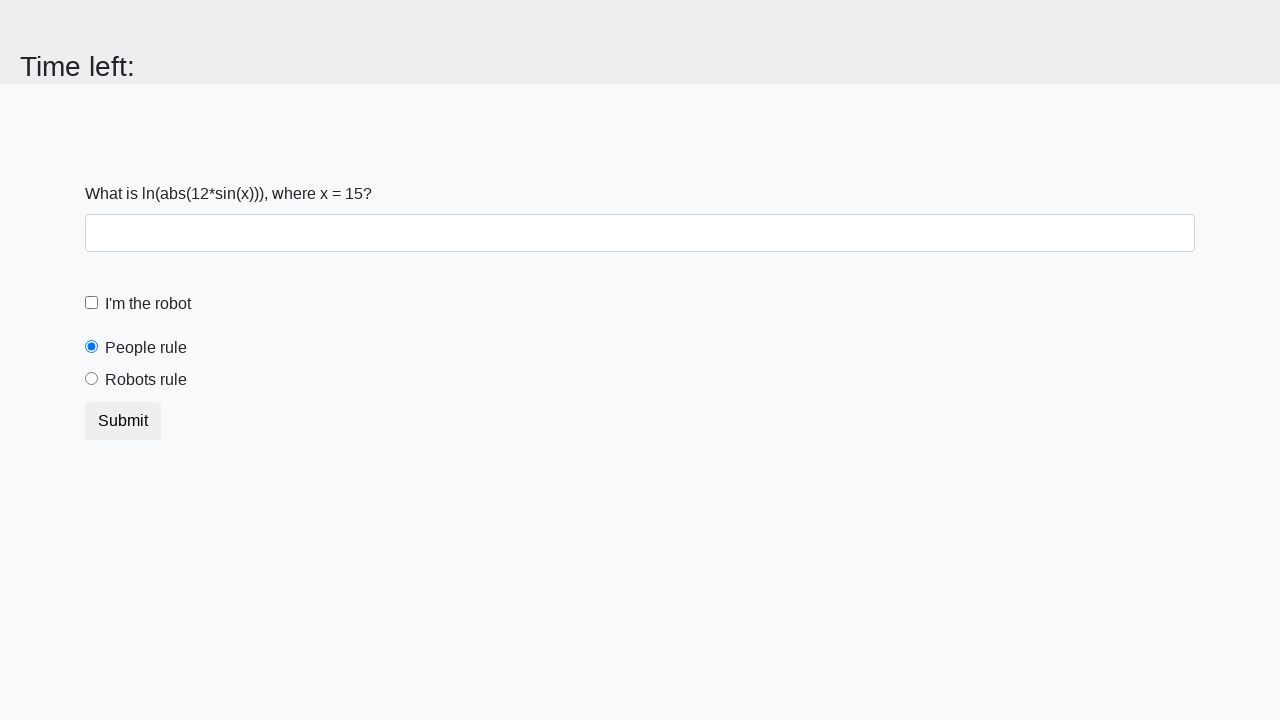

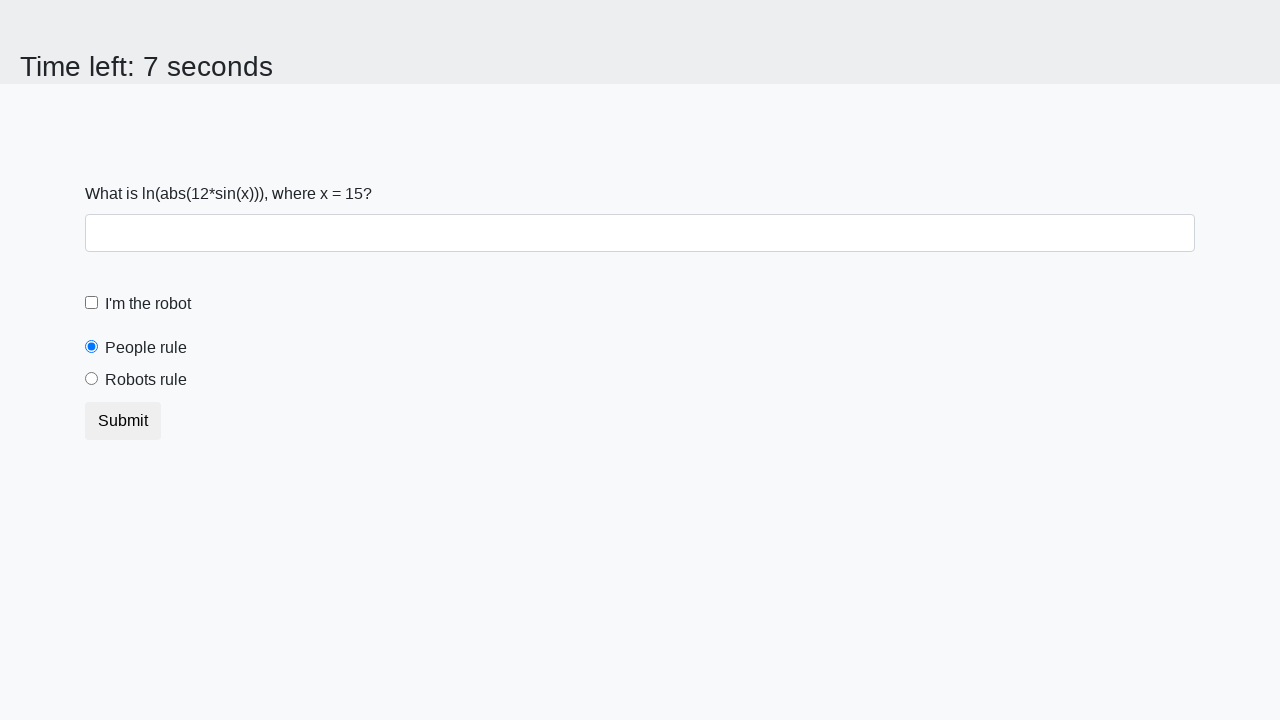